Tests dropdown selection functionality by selecting "Option 1" and "Option 2" from a dropdown menu and verifying the selections are correct.

Starting URL: http://the-internet.herokuapp.com/dropdown

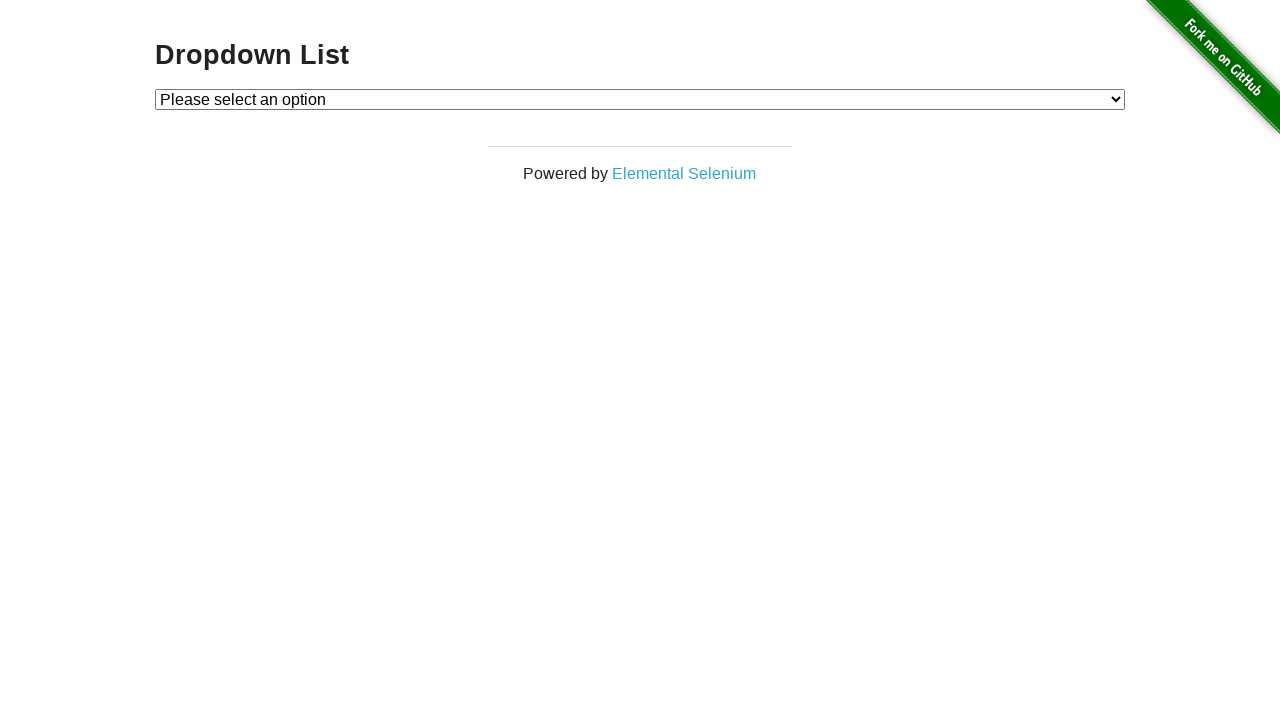

Selected 'Option 1' from dropdown on #dropdown
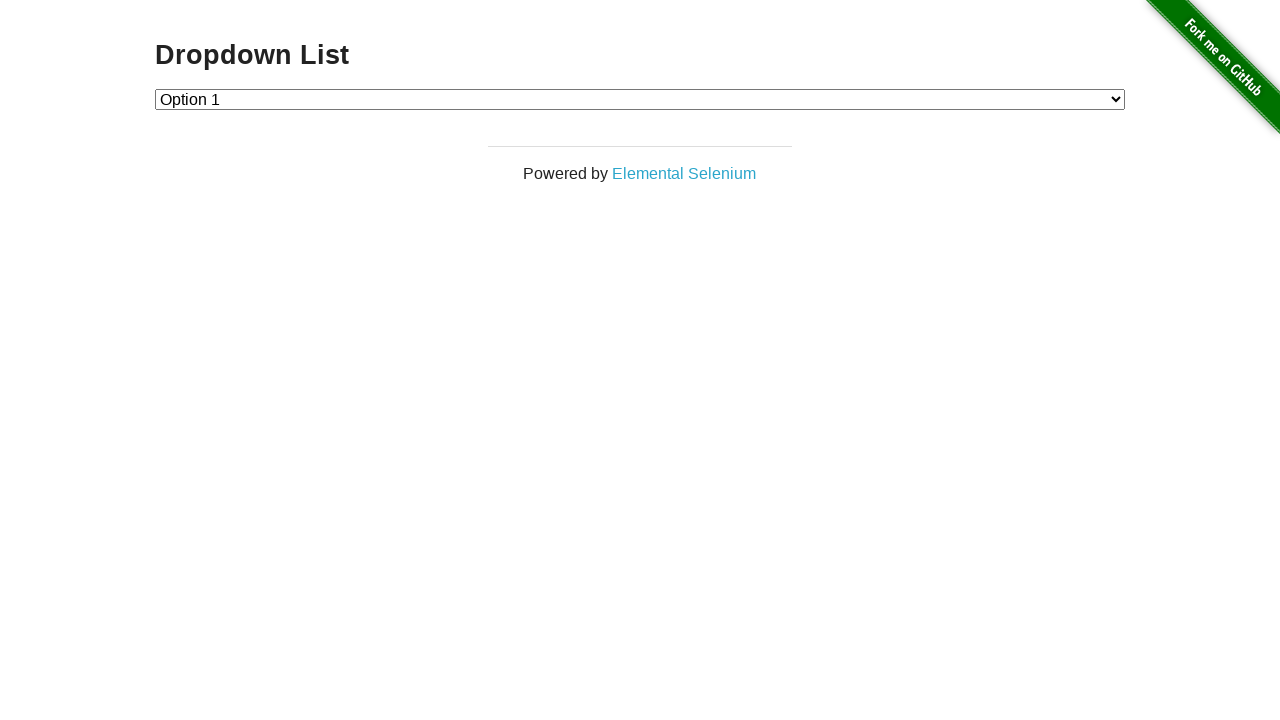

Retrieved text content of Option 1
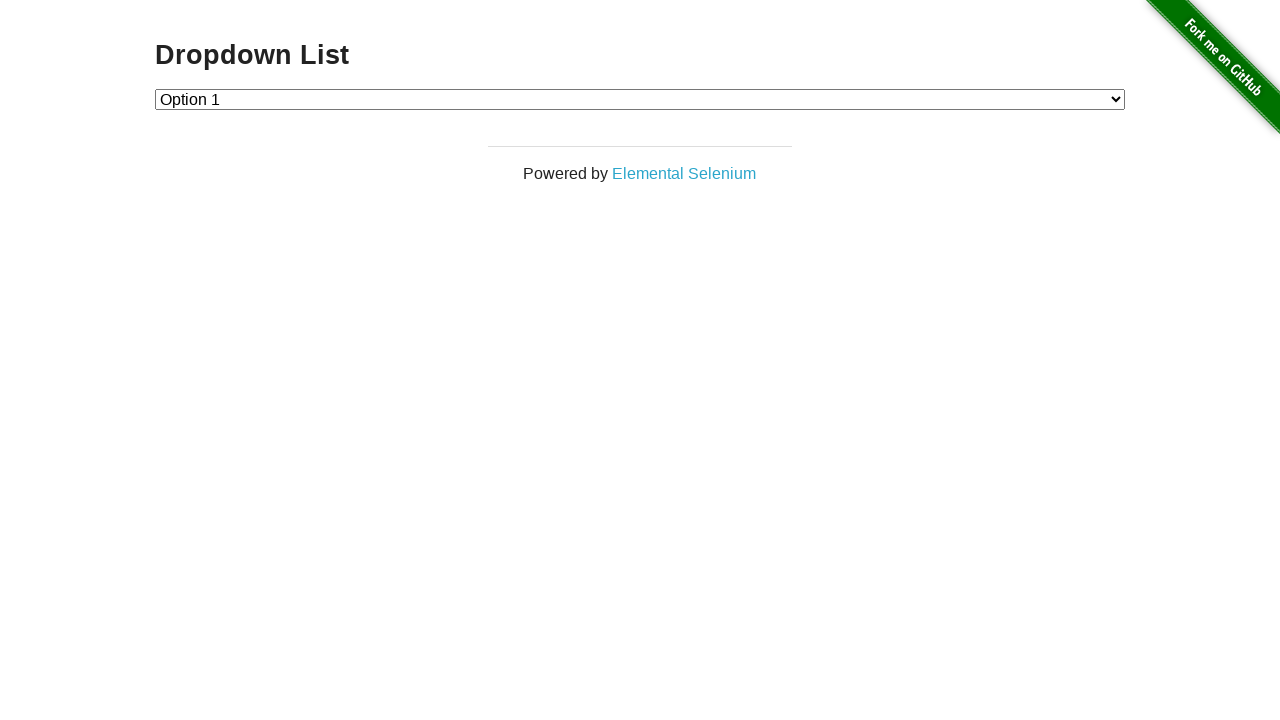

Verified Option 1 text is correct
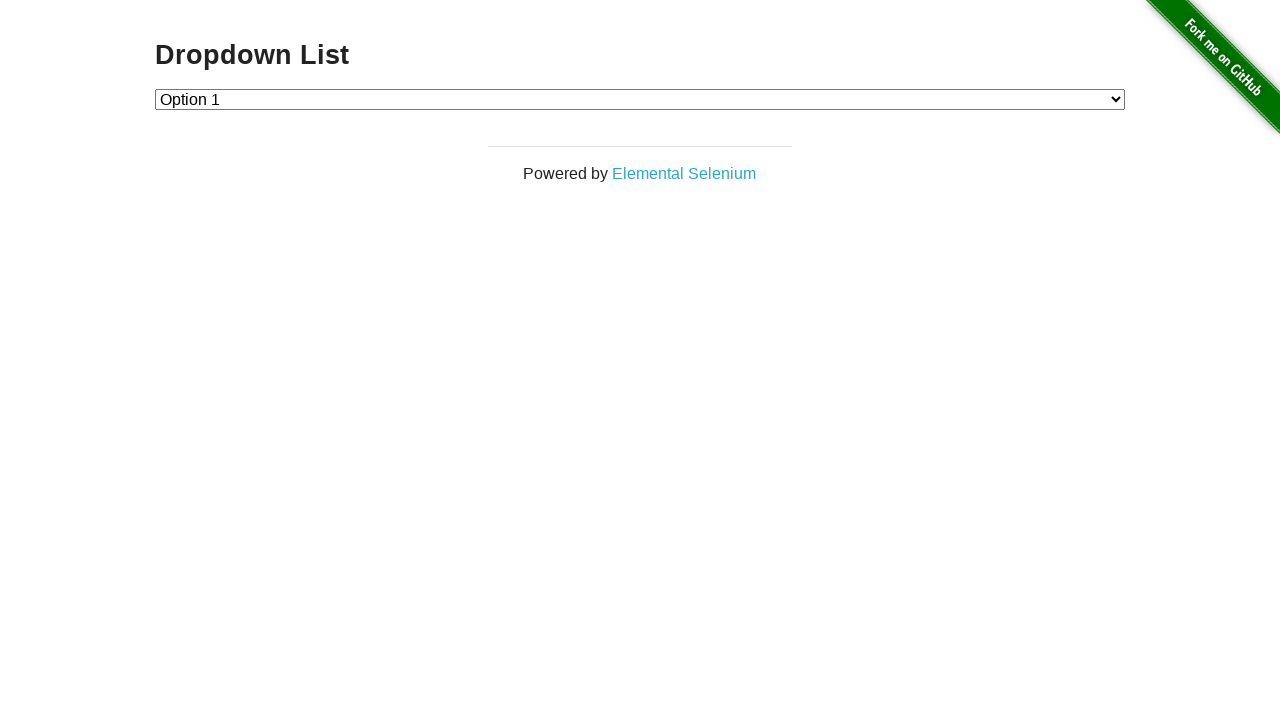

Selected 'Option 2' from dropdown on #dropdown
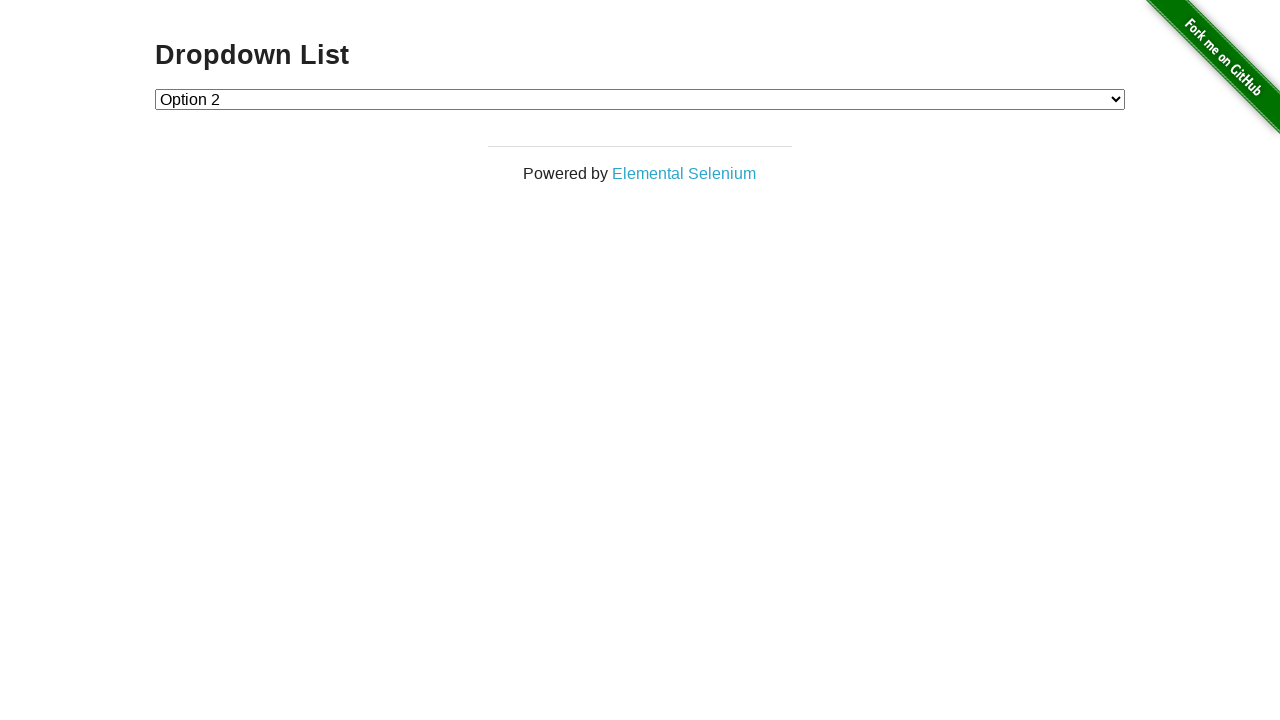

Retrieved text content of Option 2
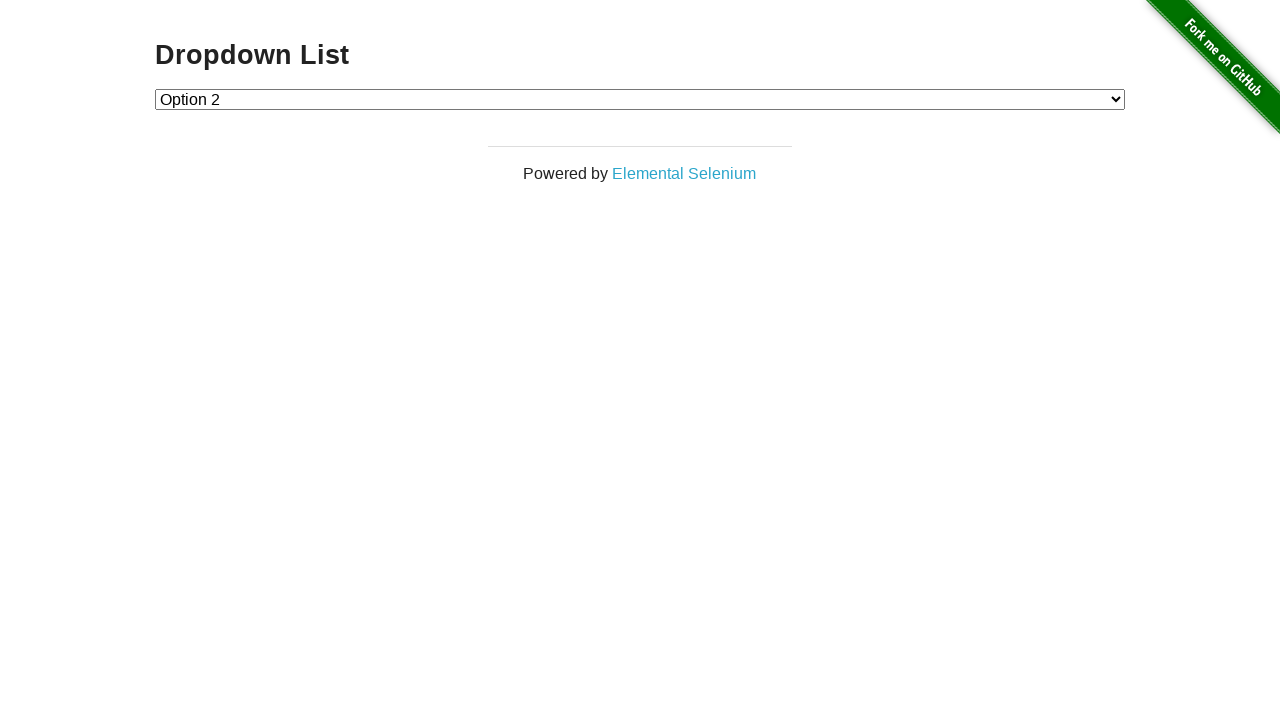

Verified Option 2 text is correct
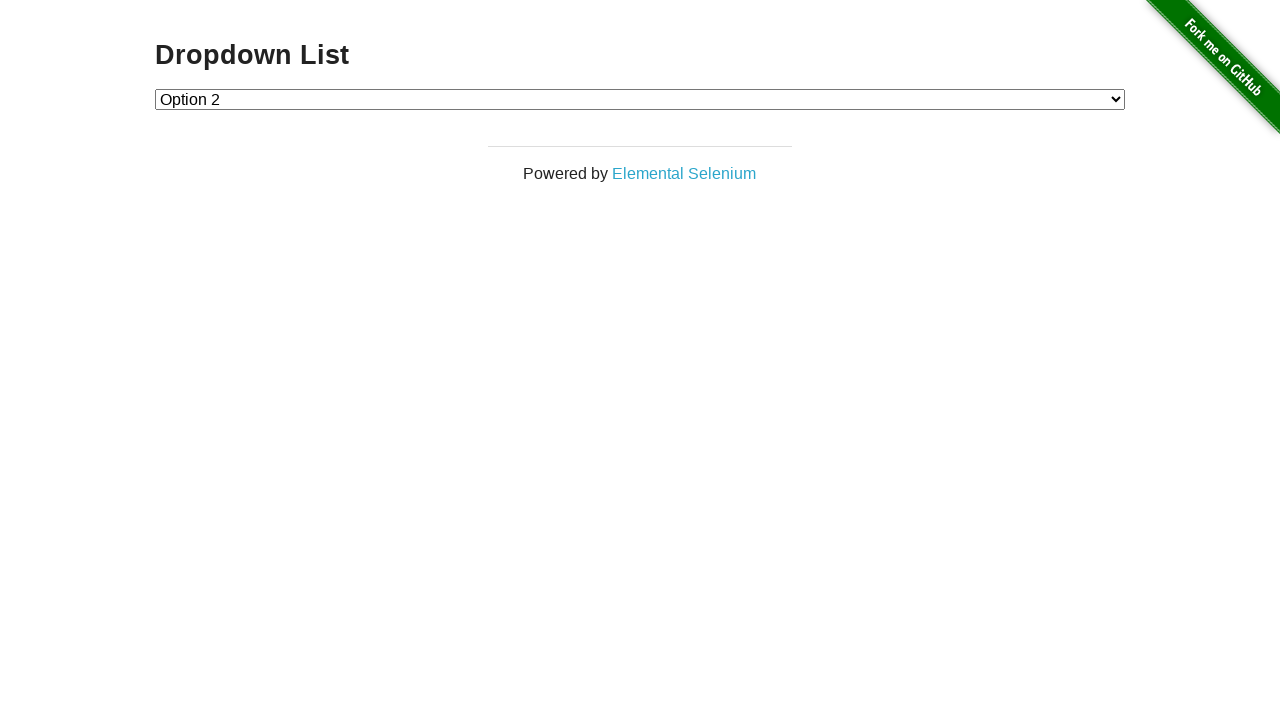

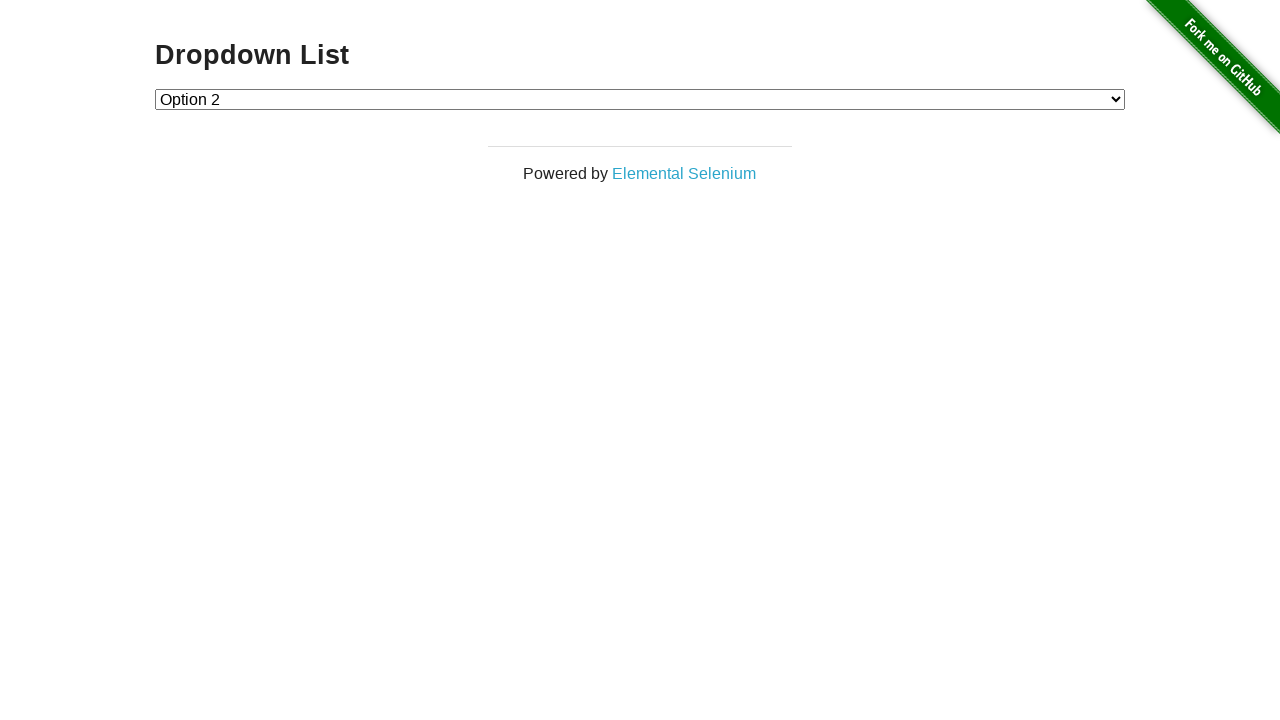